Tests various button interactions including getting position, color, size, checking if disabled, clicking image button, and hovering to verify color change

Starting URL: https://www.leafground.com/button.xhtml

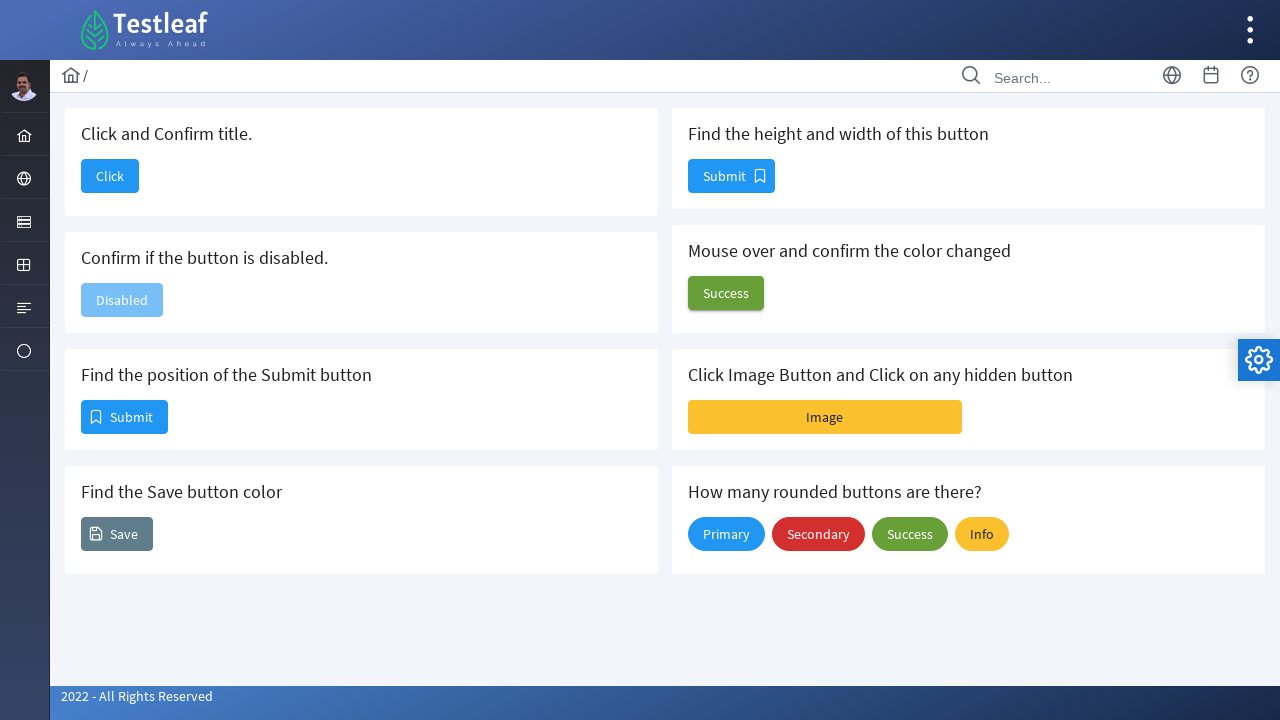

Retrieved bounding box for button position
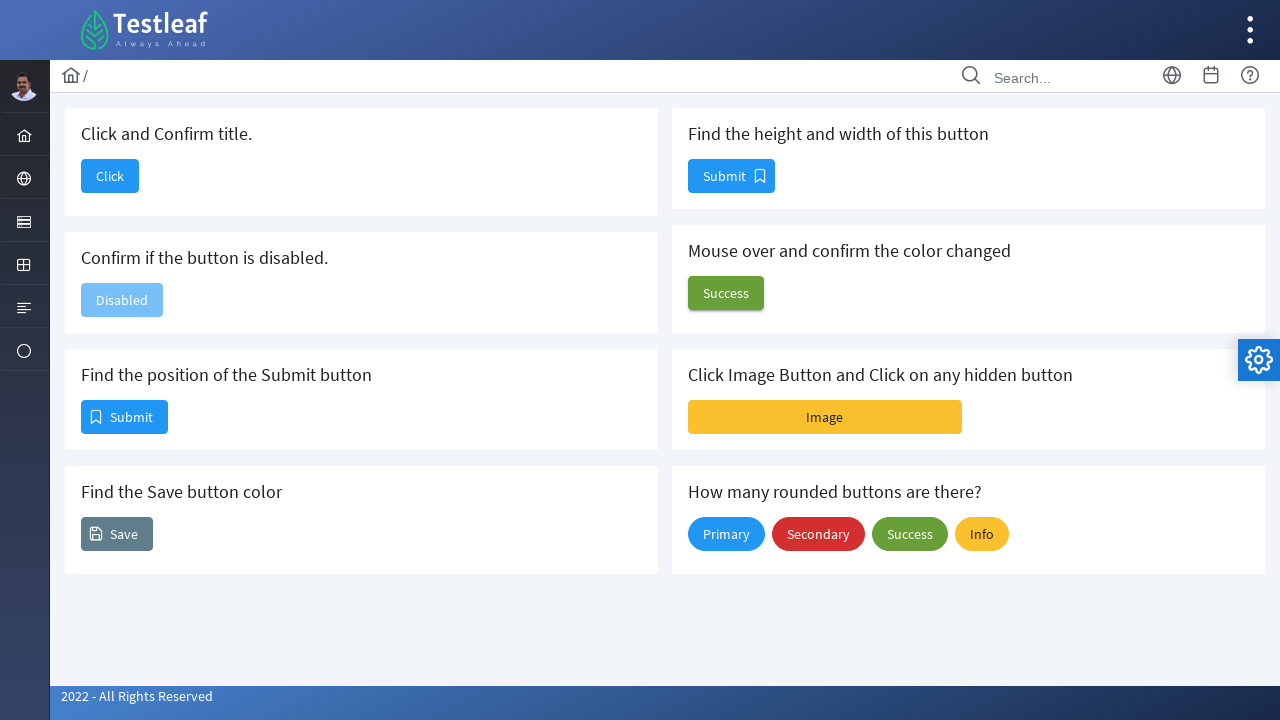

Button position obtained - X: 82, Y: 401
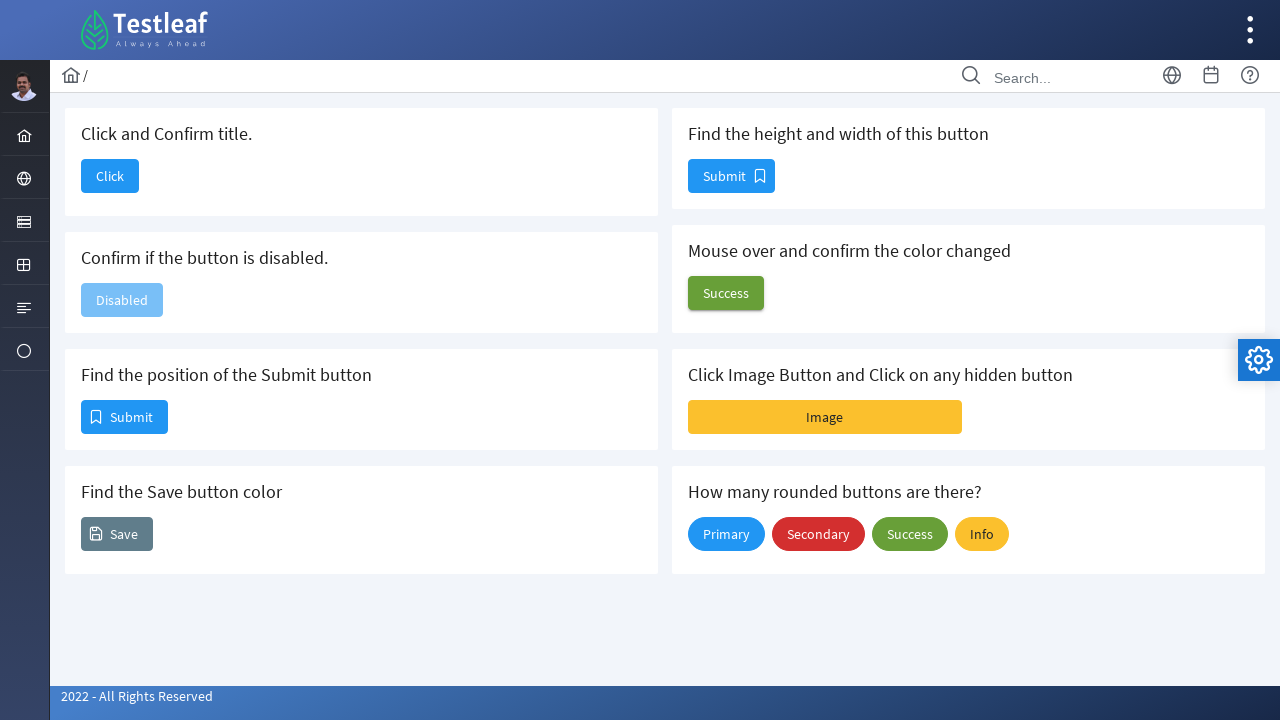

Retrieved button color: rgb(255, 255, 255)
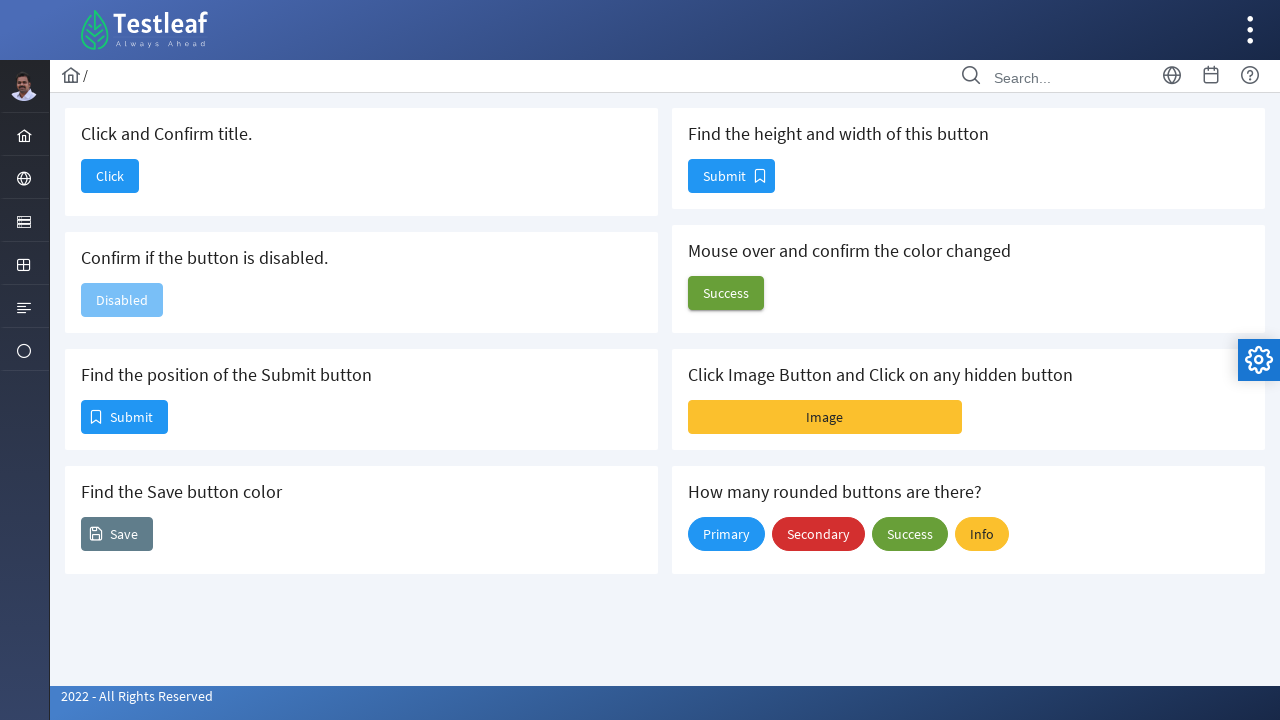

Retrieved bounding box for button size
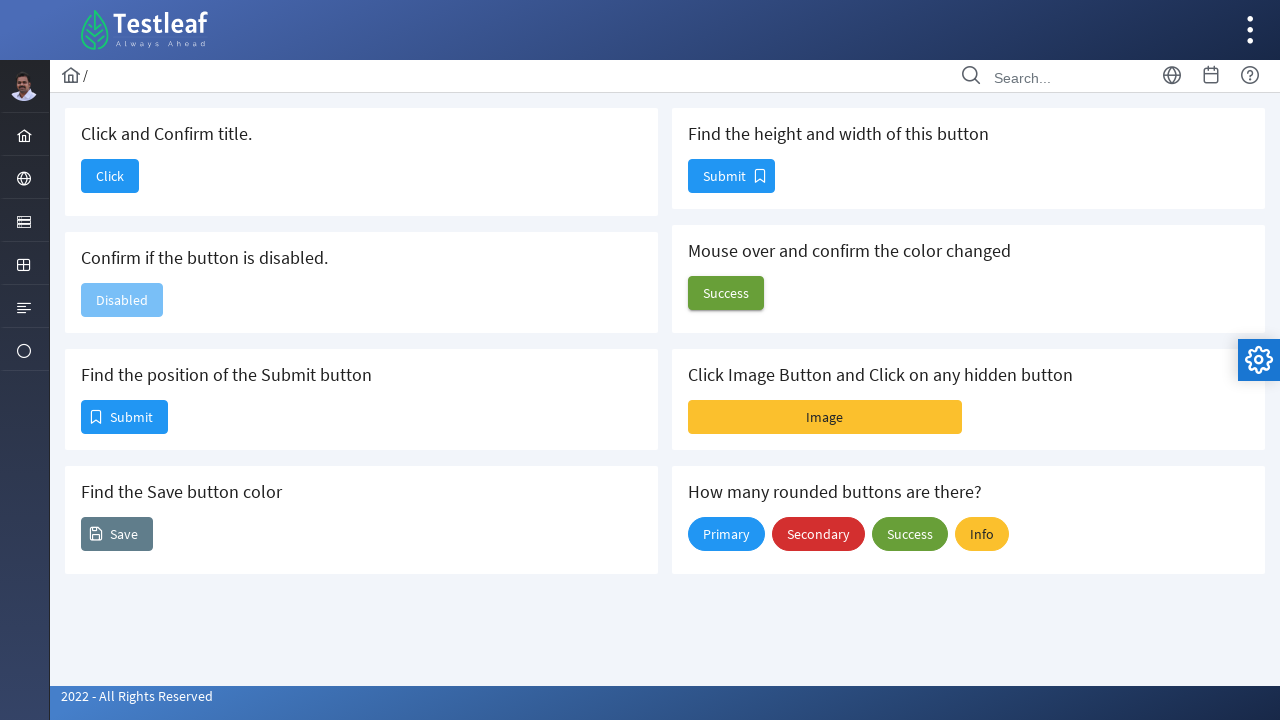

Button size obtained - Height: 32, Width: 85
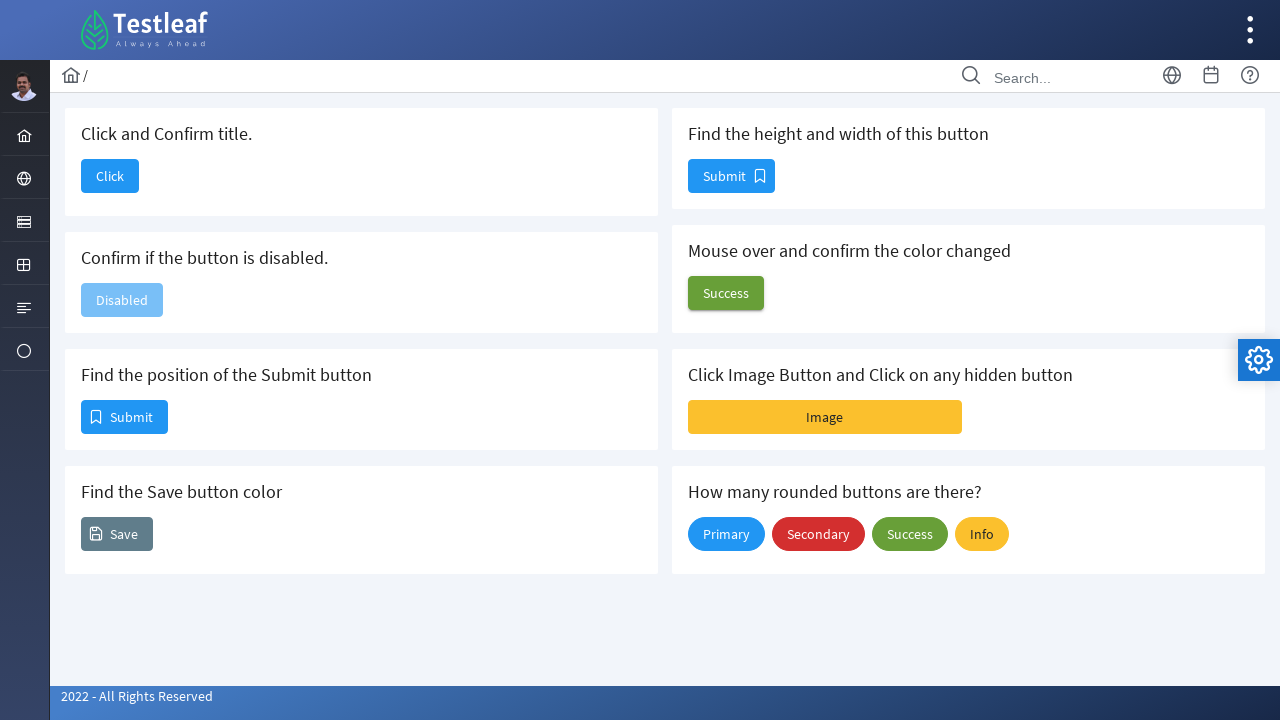

Checked if button is enabled: False
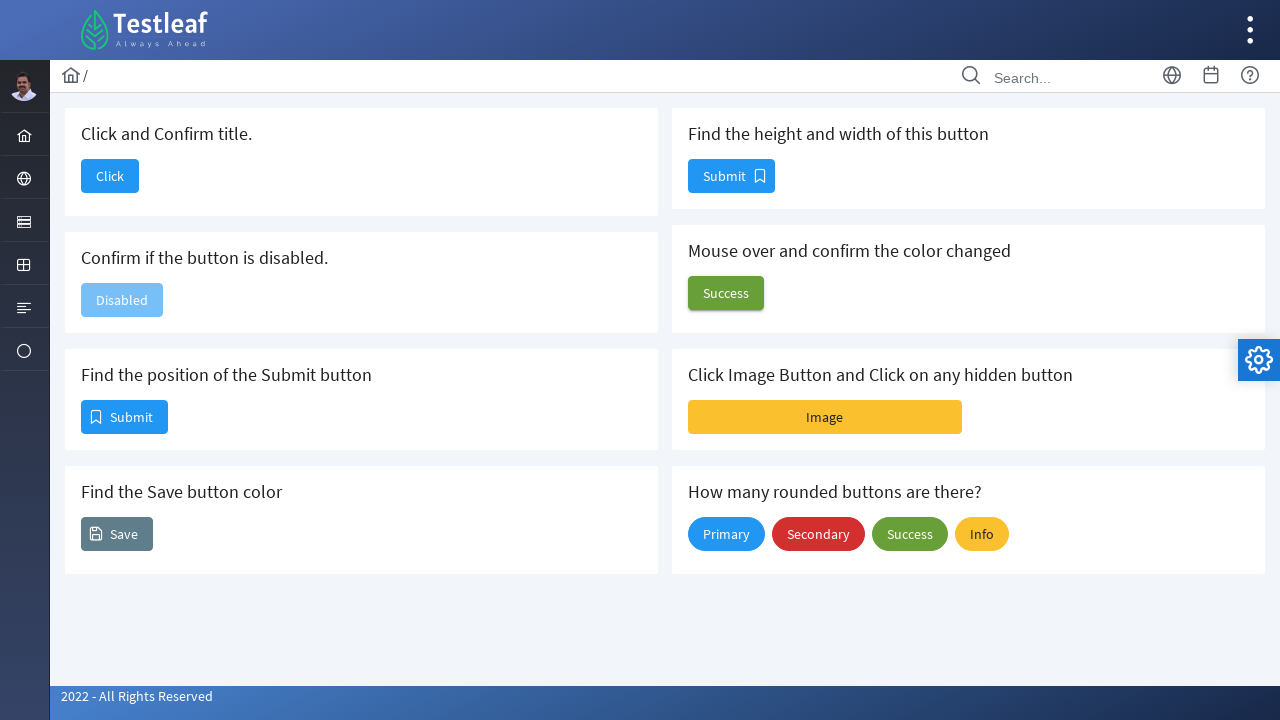

Clicked image button at (825, 417) on #j_idt88\:j_idt102\:imageBtn
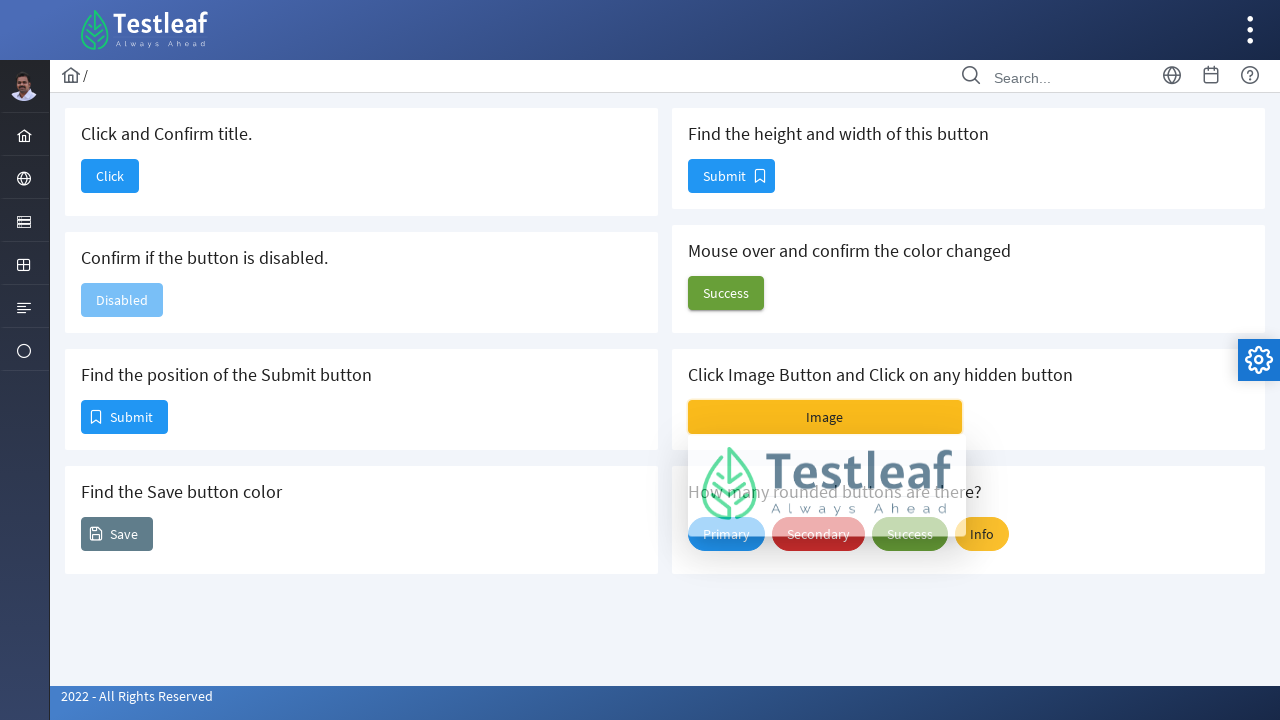

Hovered over button to trigger hover effect at (726, 293) on #j_idt88\:j_idt100
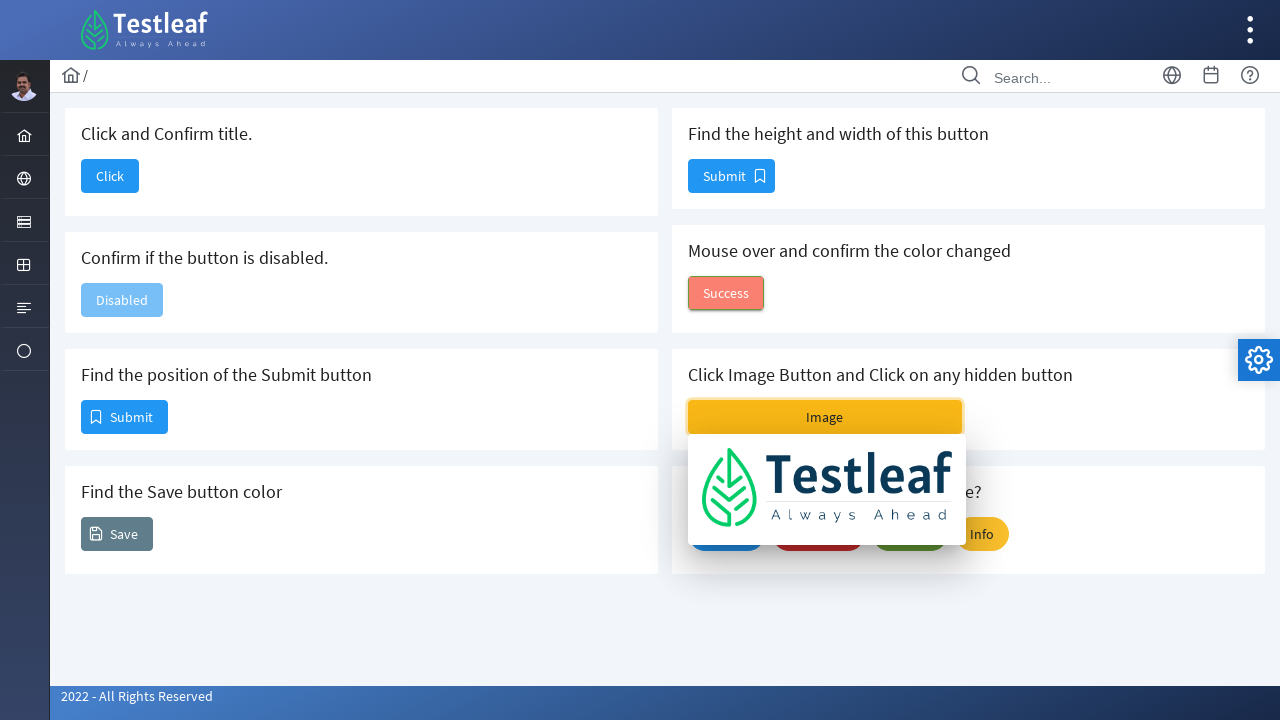

Waited 2000ms for hover effect to complete
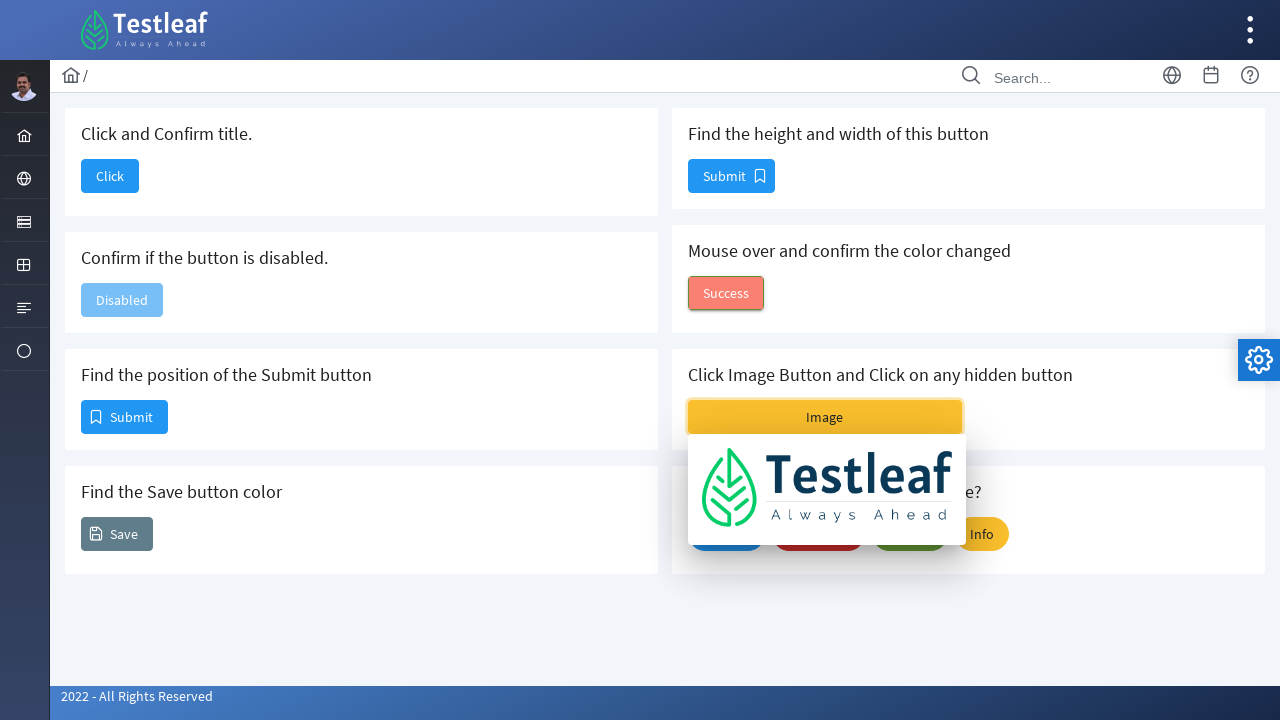

Retrieved button color after hover: rgb(250, 128, 114)
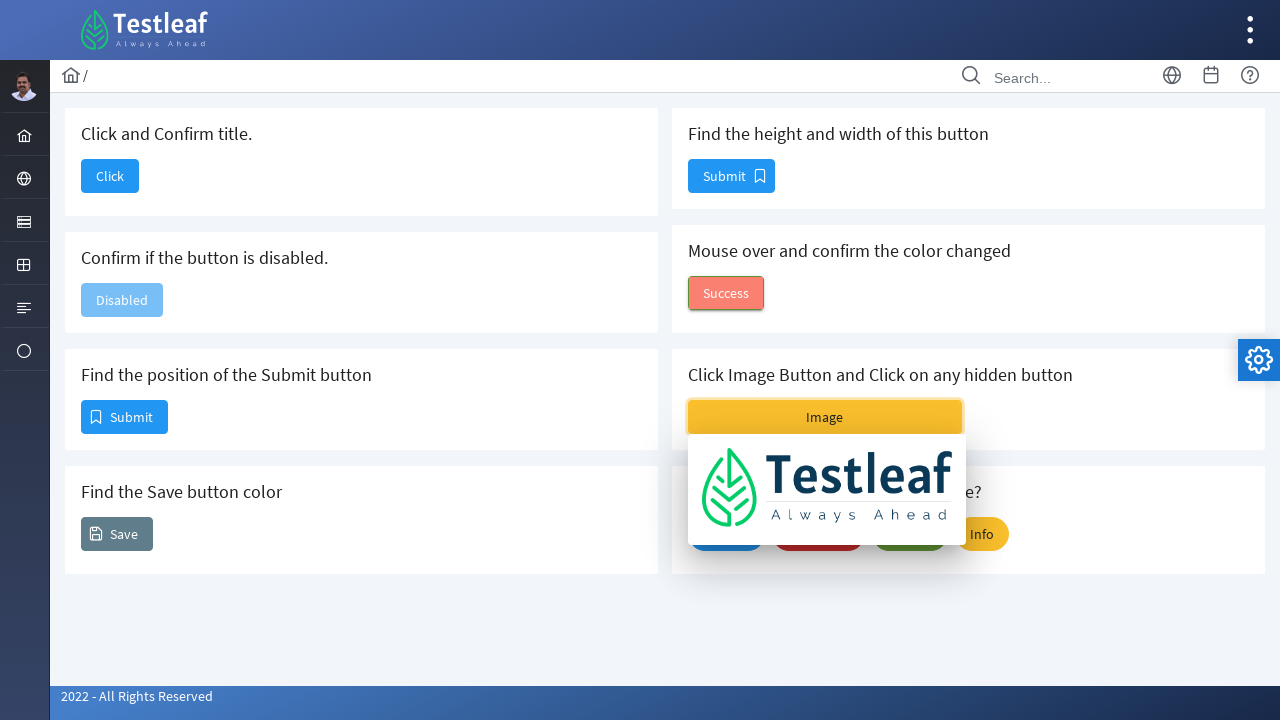

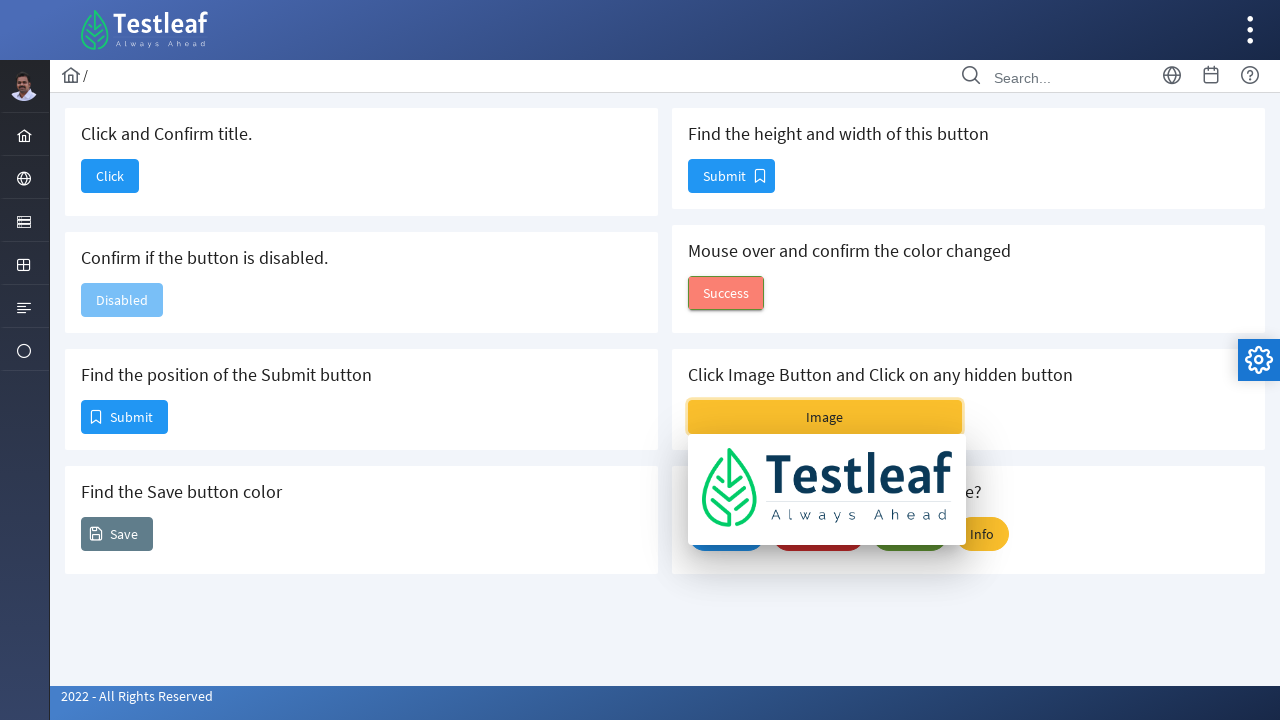